Tests highlighting of the currently applied filter by clicking through All, Active, and Completed links.

Starting URL: https://demo.playwright.dev/todomvc

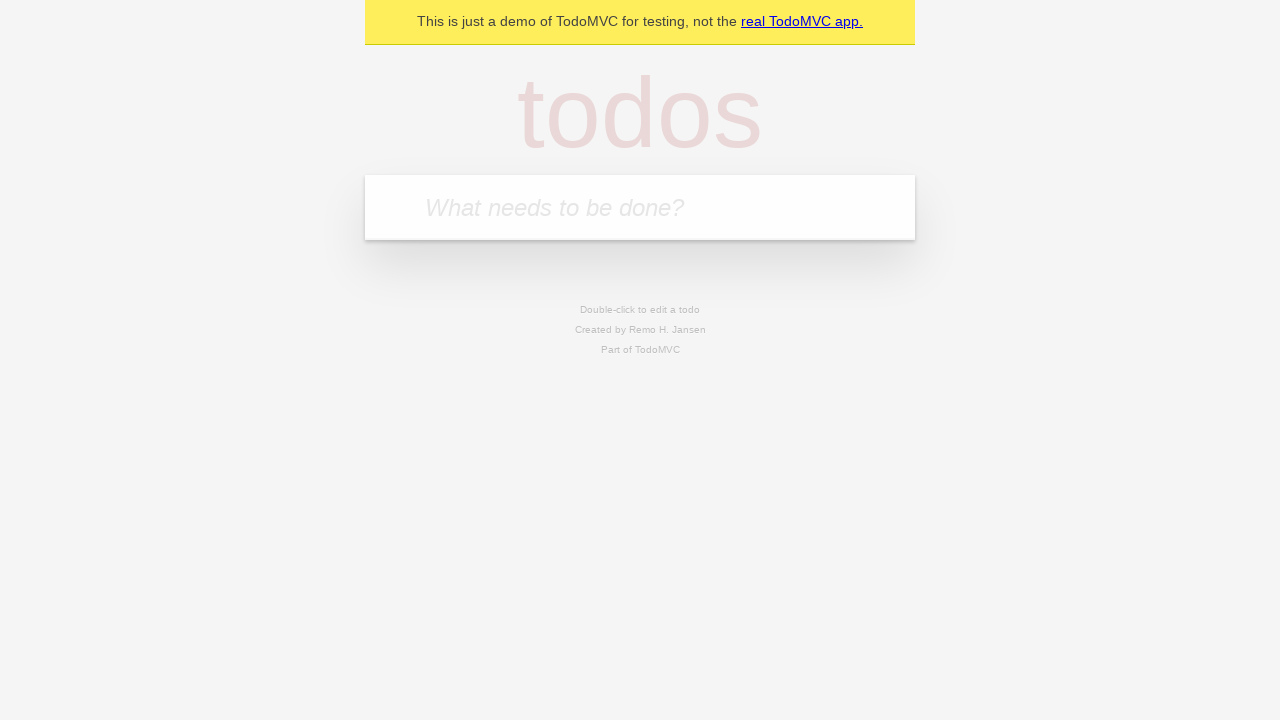

Filled todo input with 'buy some cheese' on internal:attr=[placeholder="What needs to be done?"i]
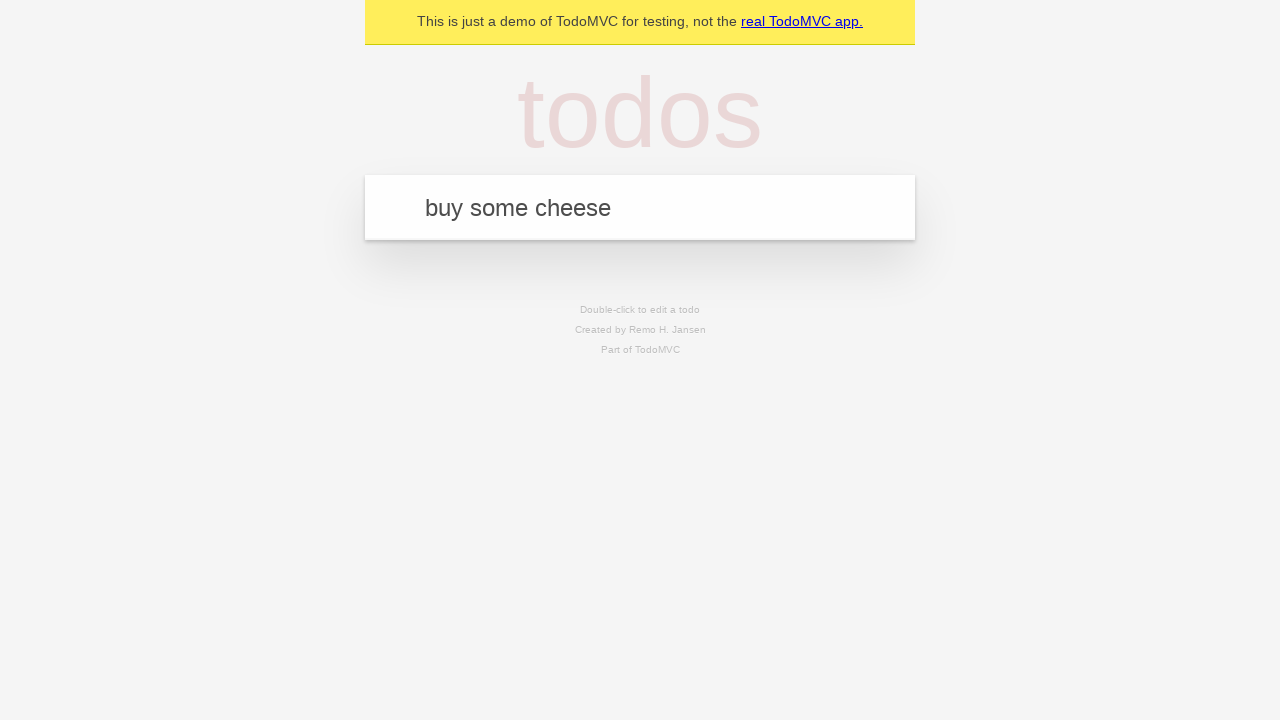

Pressed Enter to create todo 'buy some cheese' on internal:attr=[placeholder="What needs to be done?"i]
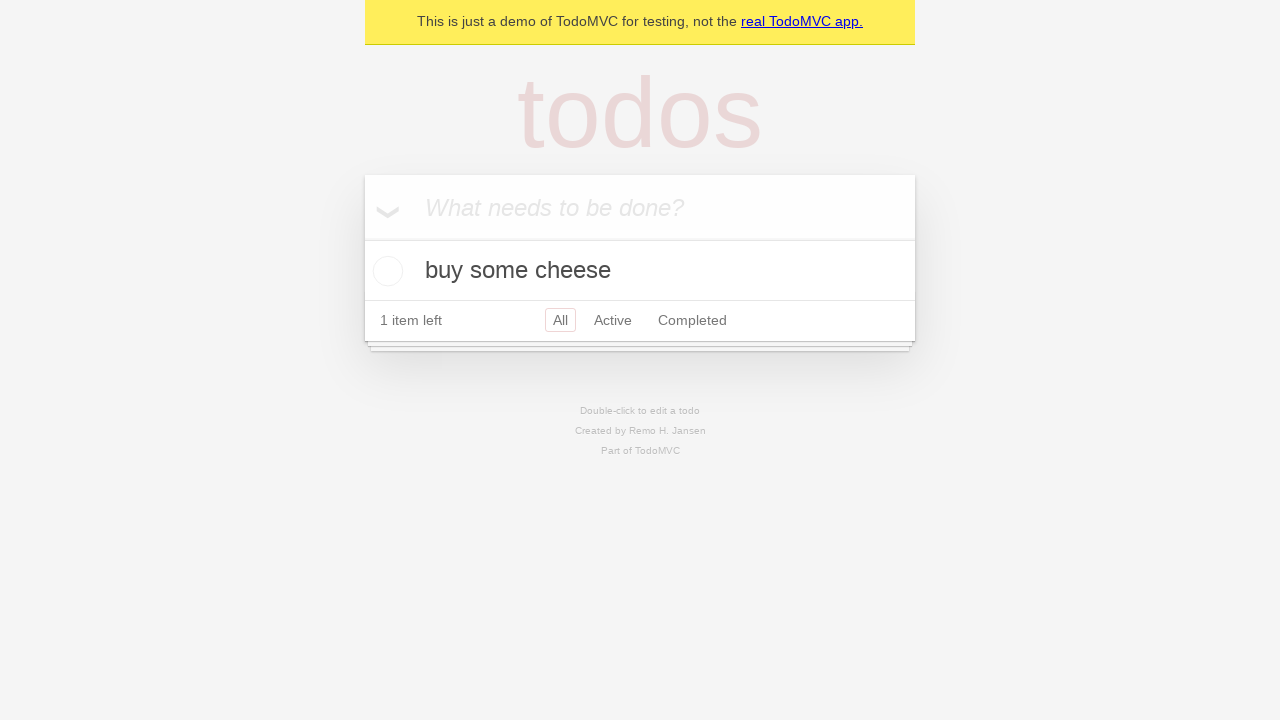

Filled todo input with 'feed the cat' on internal:attr=[placeholder="What needs to be done?"i]
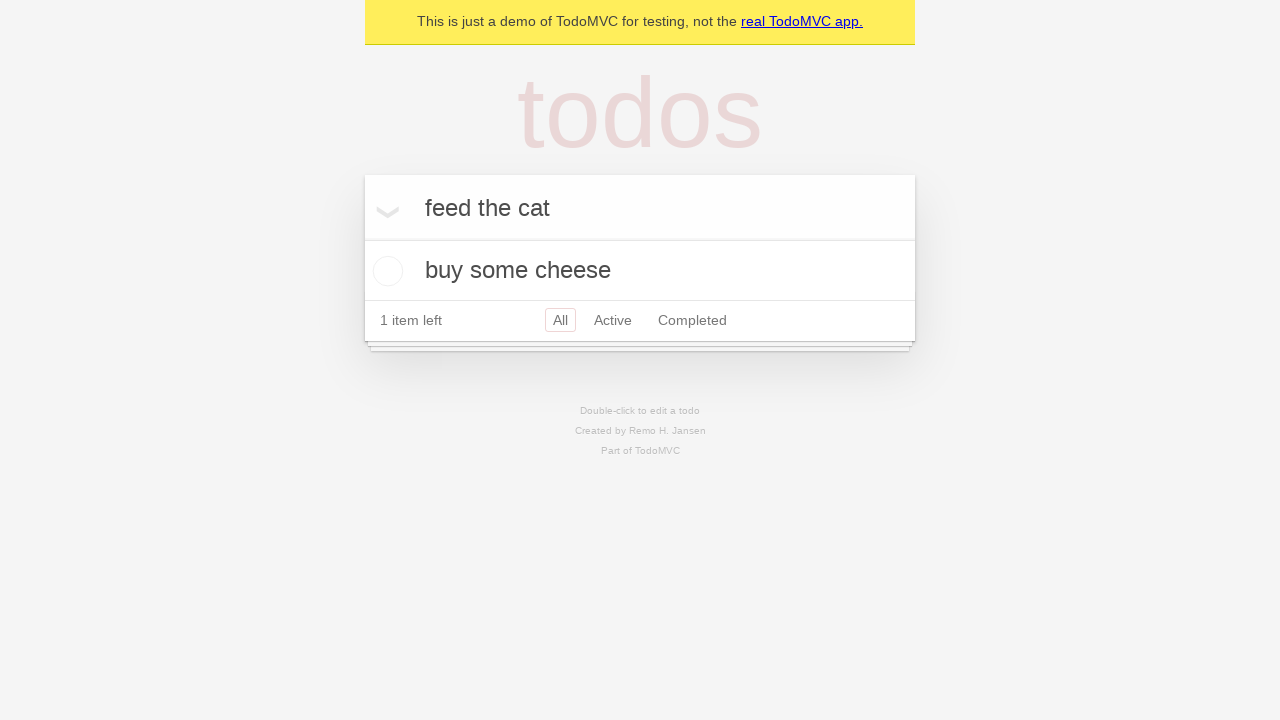

Pressed Enter to create todo 'feed the cat' on internal:attr=[placeholder="What needs to be done?"i]
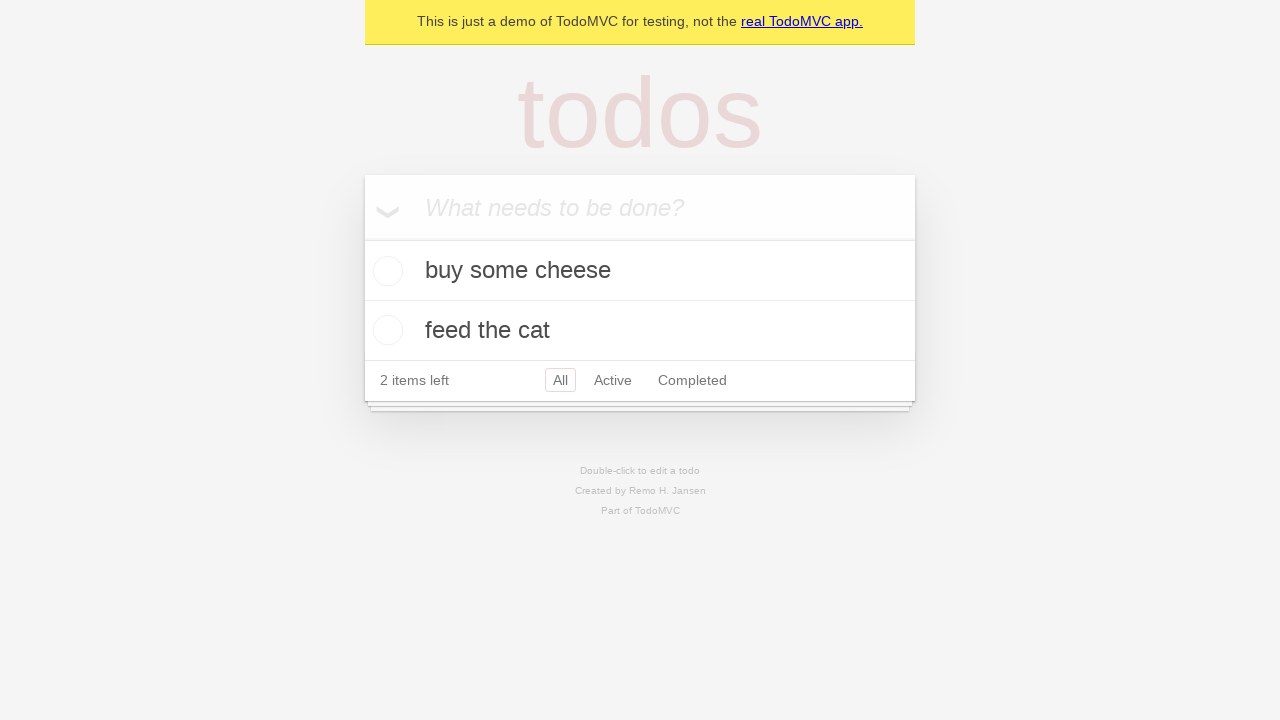

Filled todo input with 'book a doctors appointment' on internal:attr=[placeholder="What needs to be done?"i]
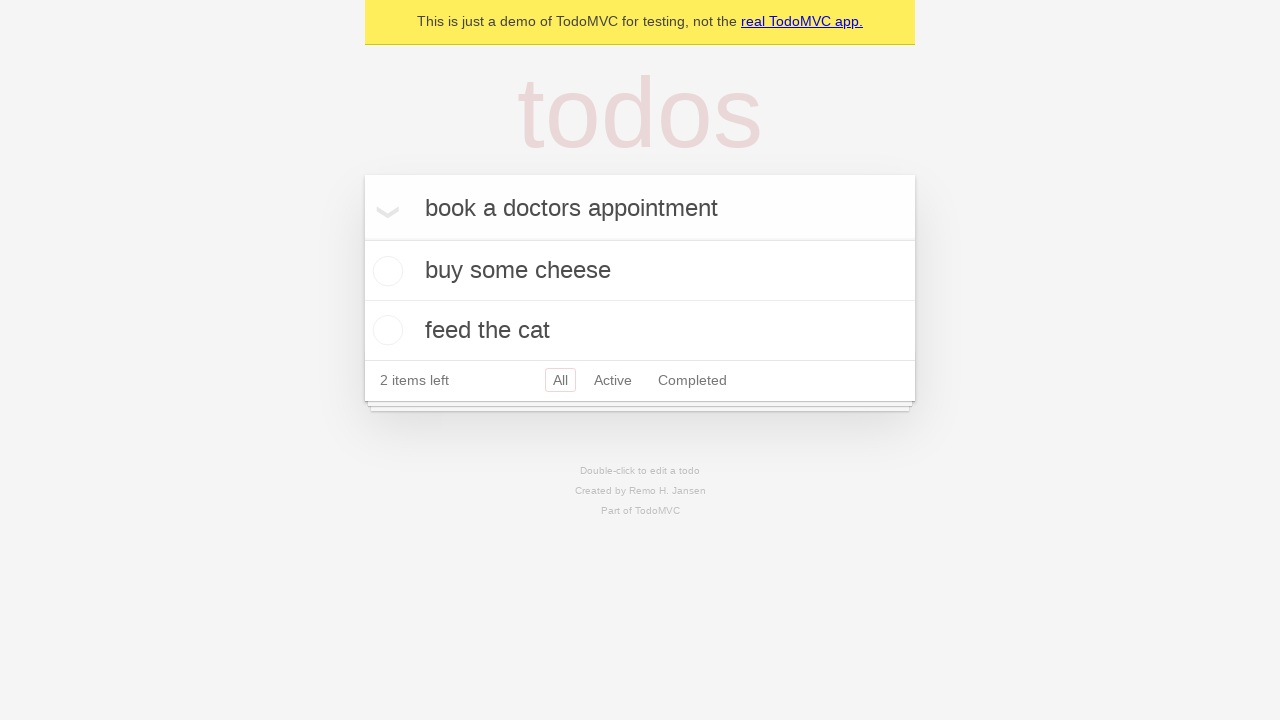

Pressed Enter to create todo 'book a doctors appointment' on internal:attr=[placeholder="What needs to be done?"i]
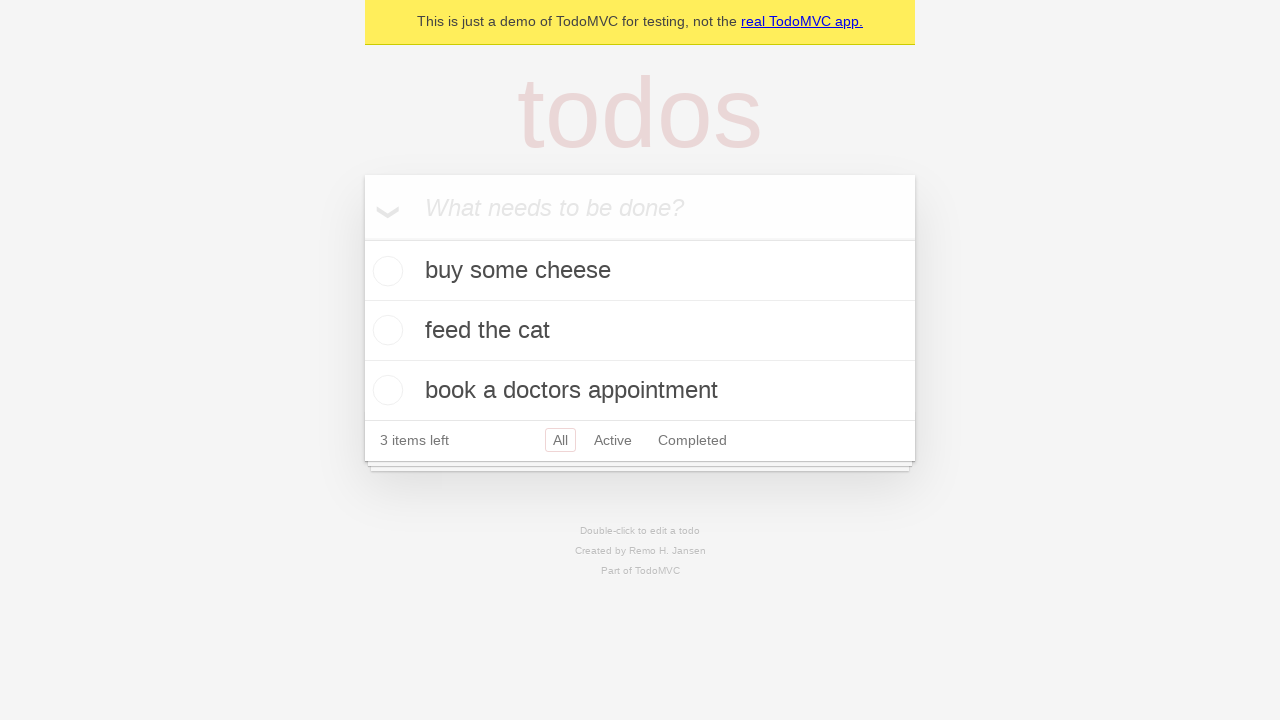

Waited for all three todos to be created
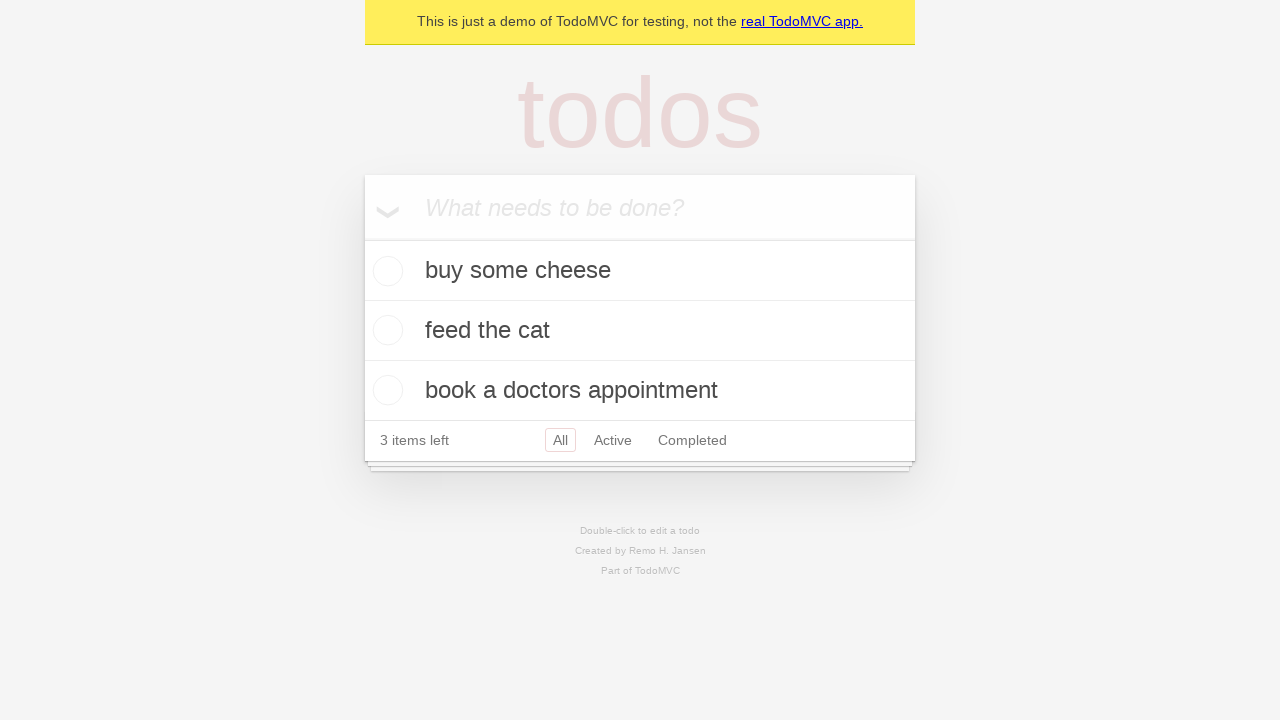

Clicked Active filter link at (613, 440) on internal:role=link[name="Active"i]
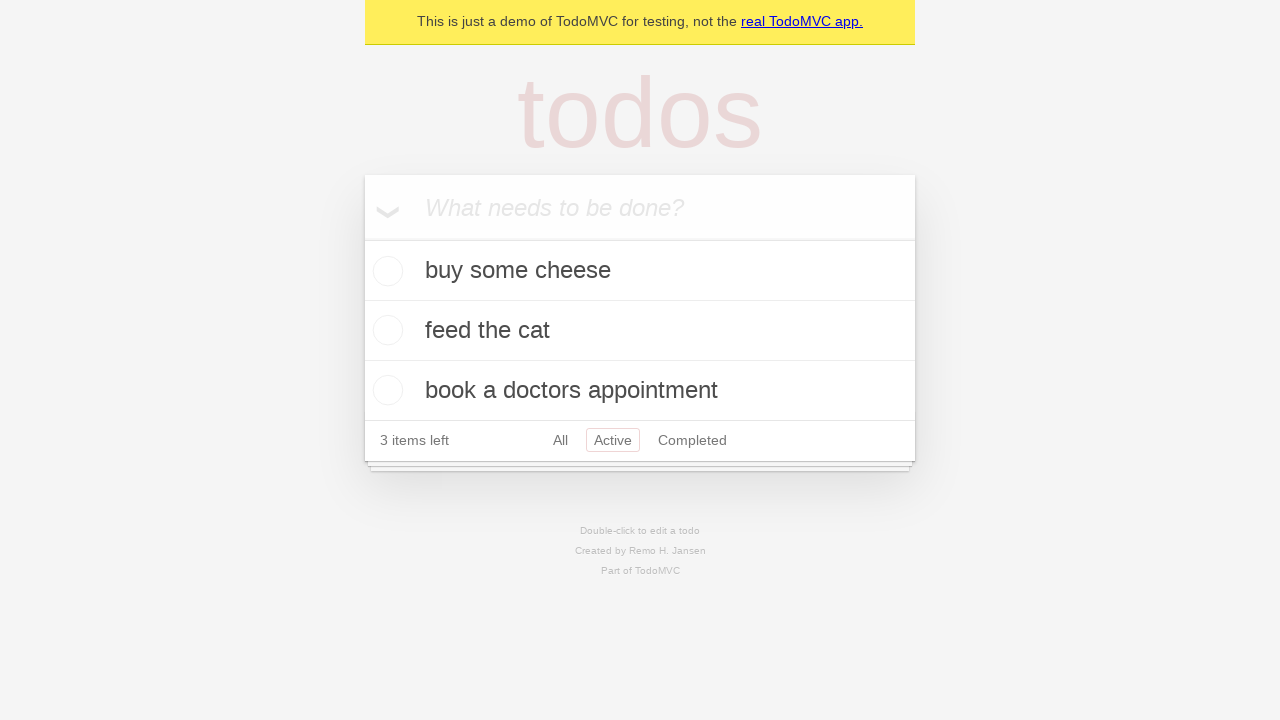

Clicked Completed filter link at (692, 440) on internal:role=link[name="Completed"i]
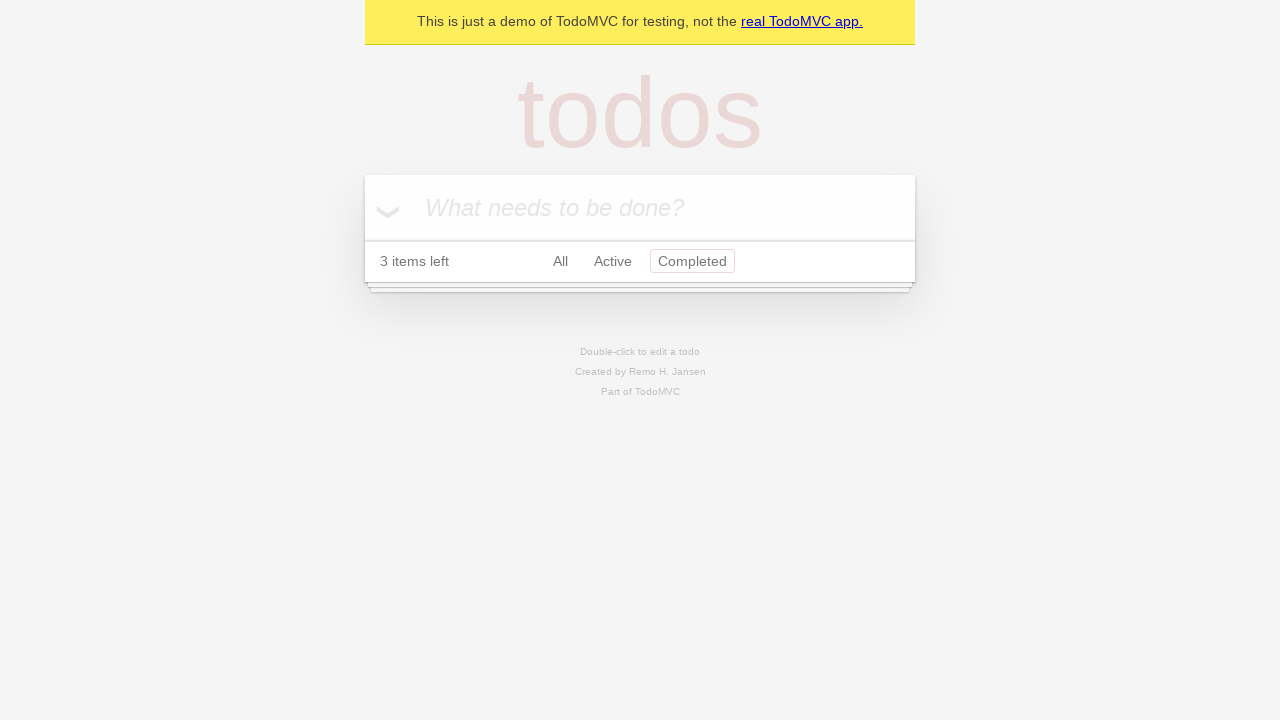

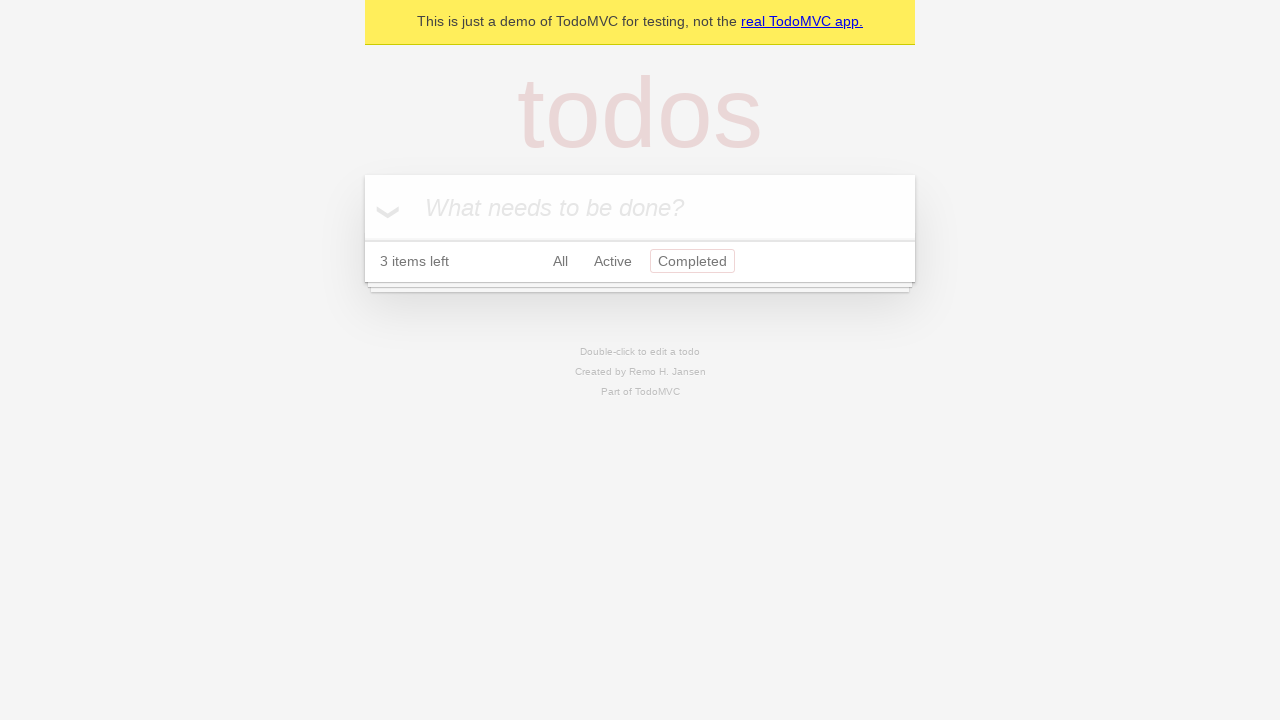